Tests clicking a button on the Selenium web form demo page

Starting URL: https://www.selenium.dev/selenium/web/web-form.html

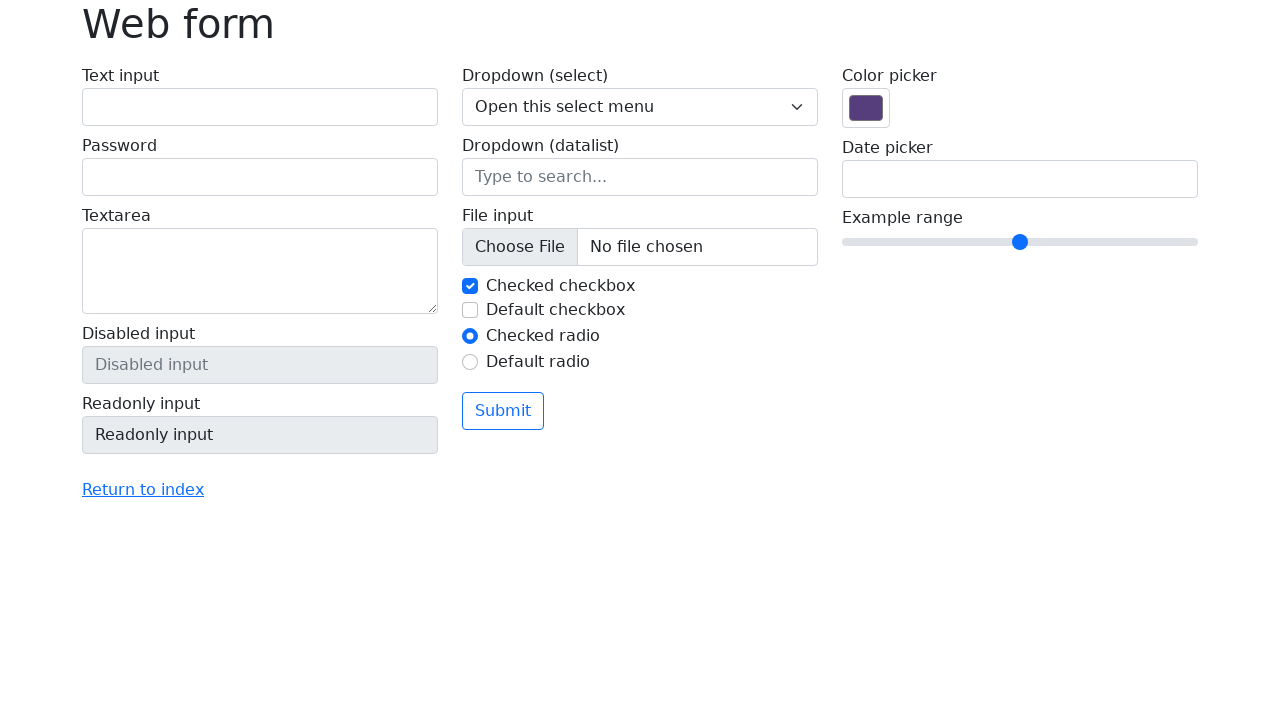

Navigated to Selenium web form demo page
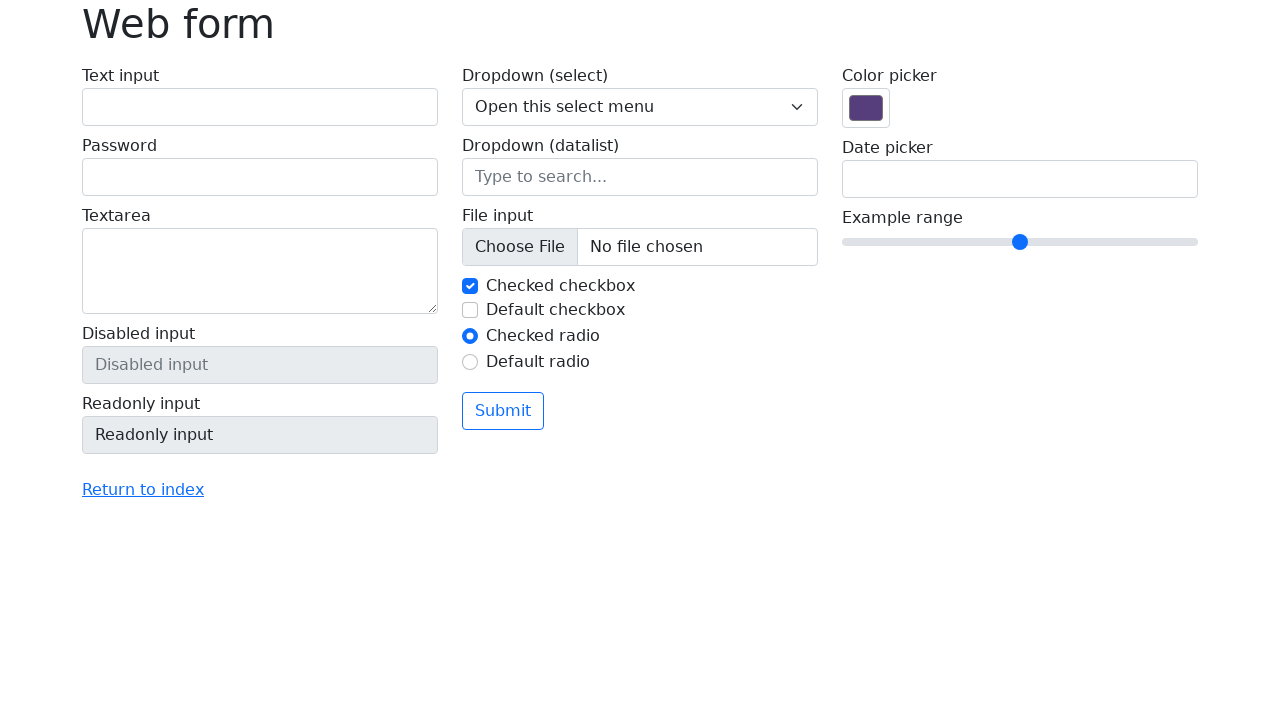

Clicked button on the form at (503, 411) on button
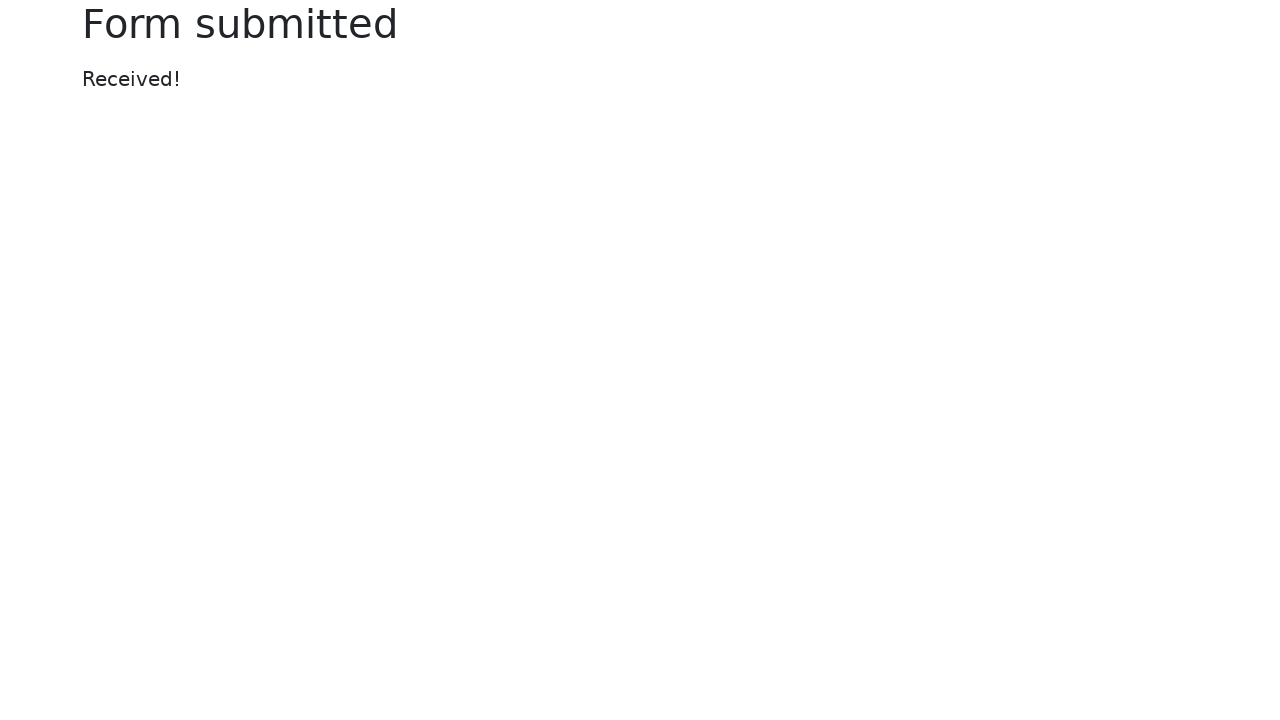

Waited 1 second to observe the result
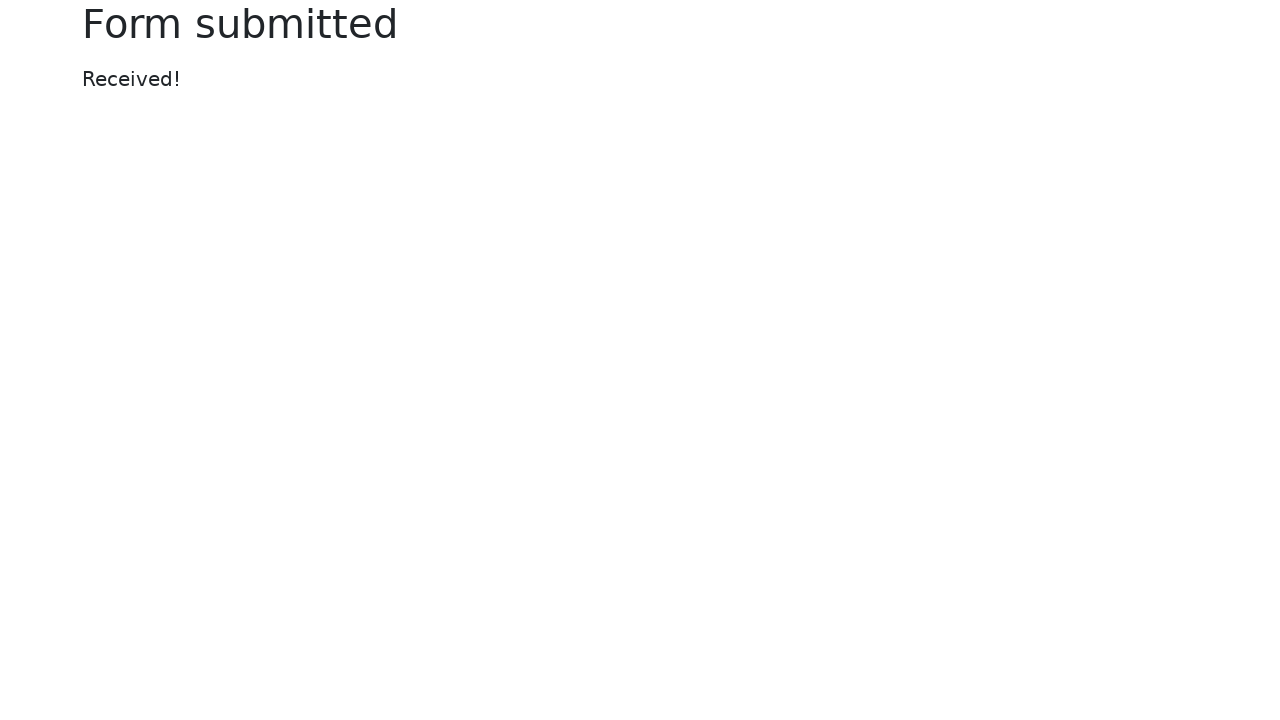

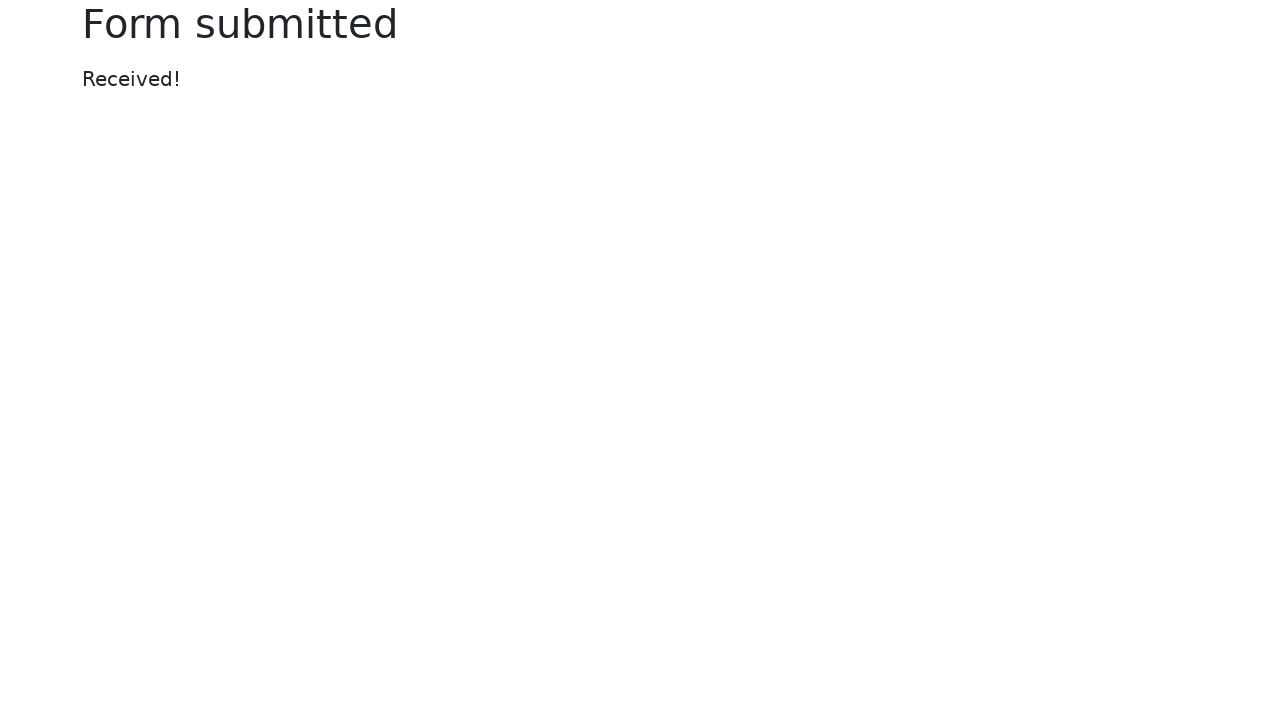